Tests the Playwright documentation homepage by verifying the page title, checking the "Get Started" link attributes, clicking it, and verifying navigation to the intro page

Starting URL: https://playwright.dev

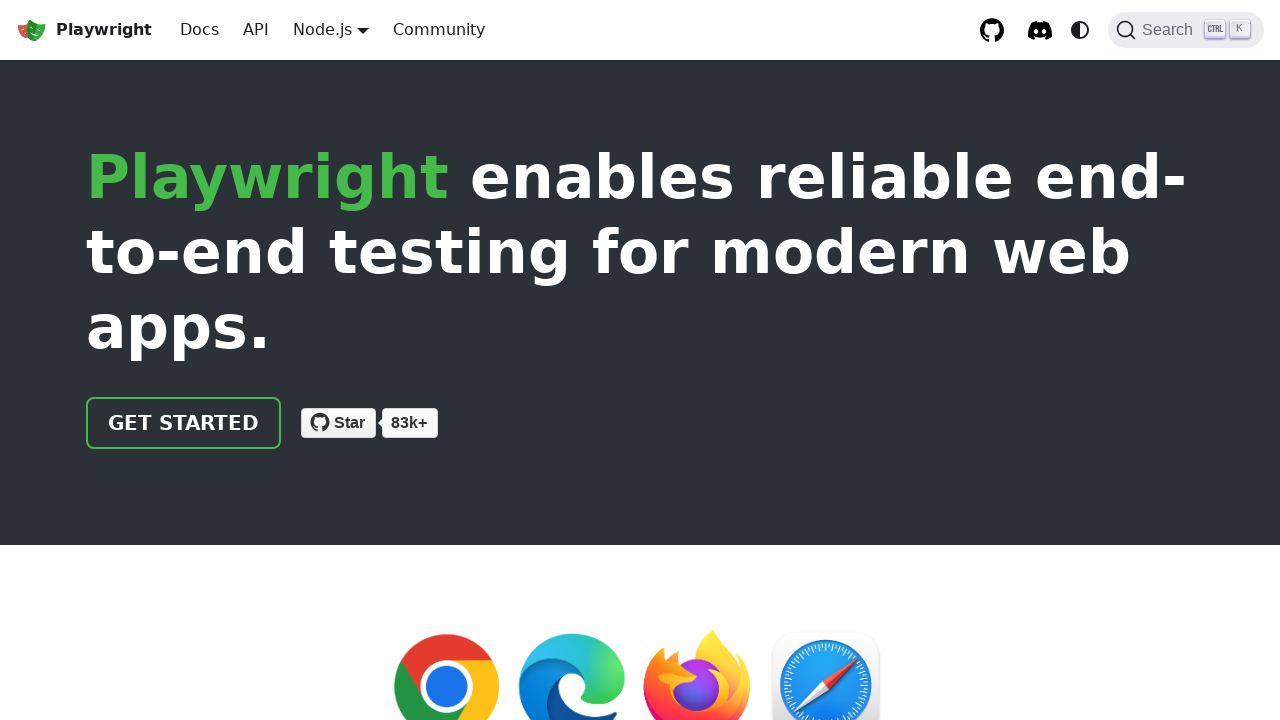

Verified page title contains 'Playwright'
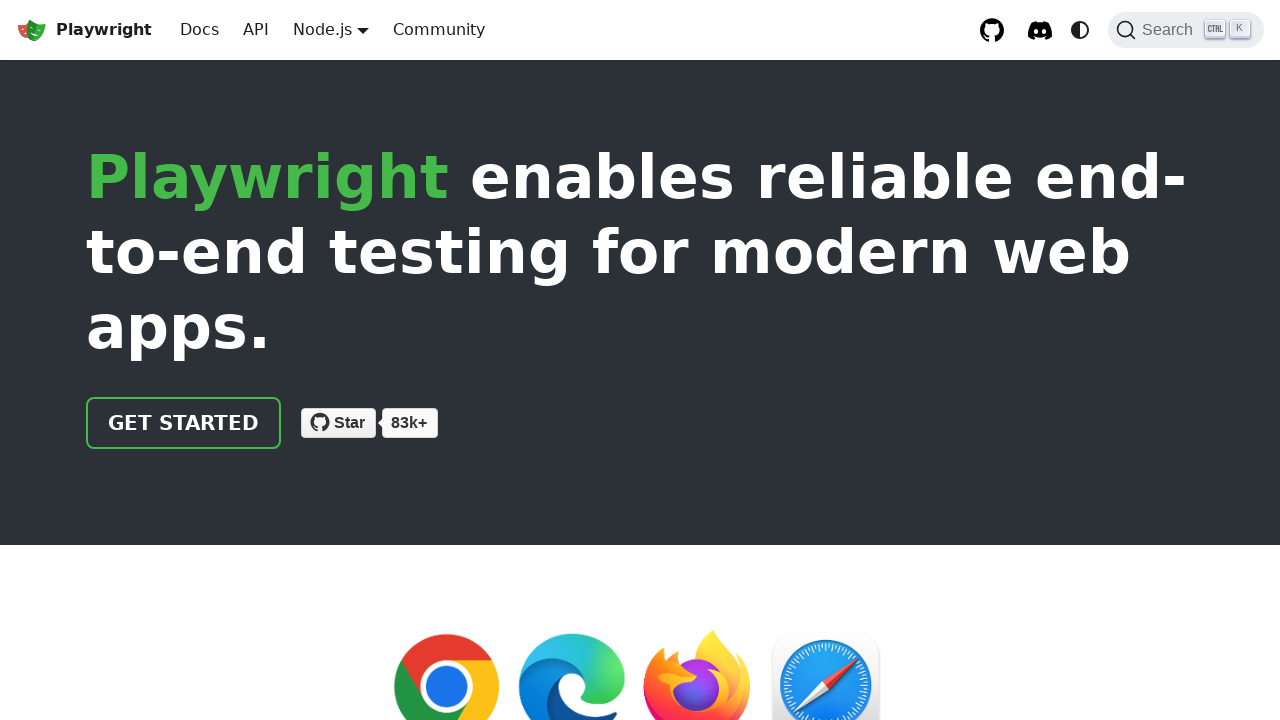

Located 'Get Started' link
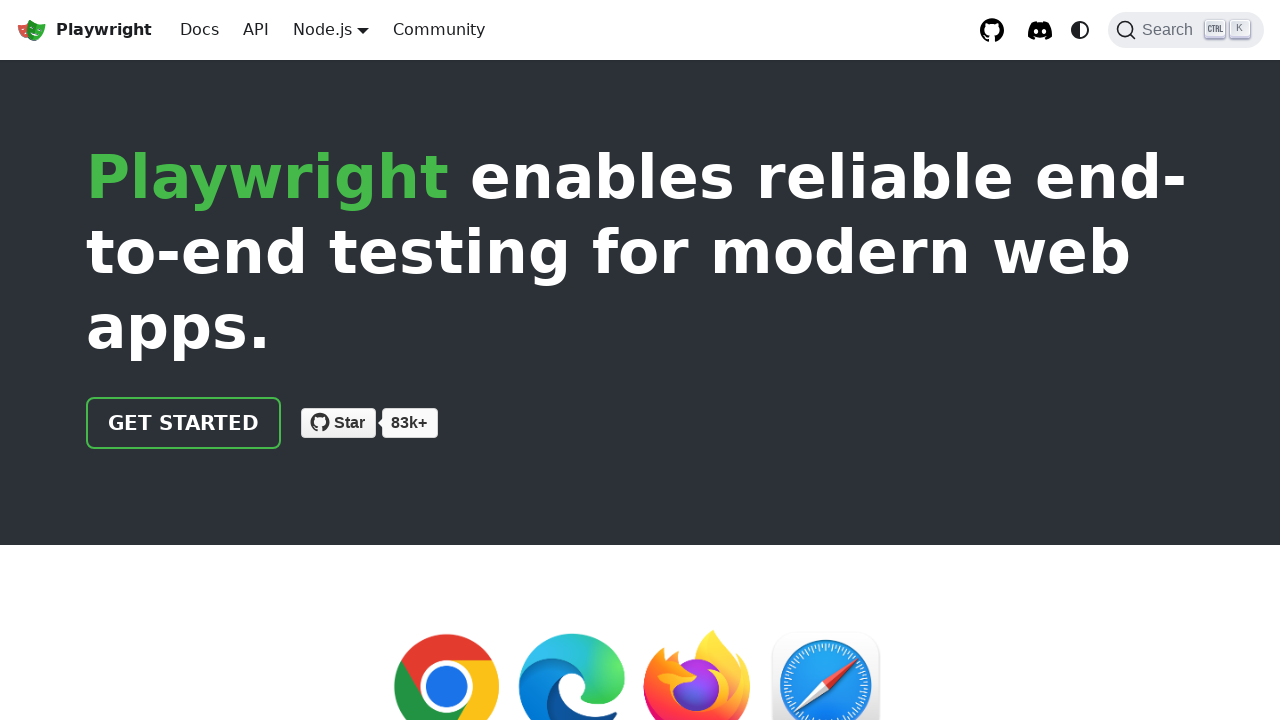

Verified 'Get Started' link has correct href attribute '/docs/intro'
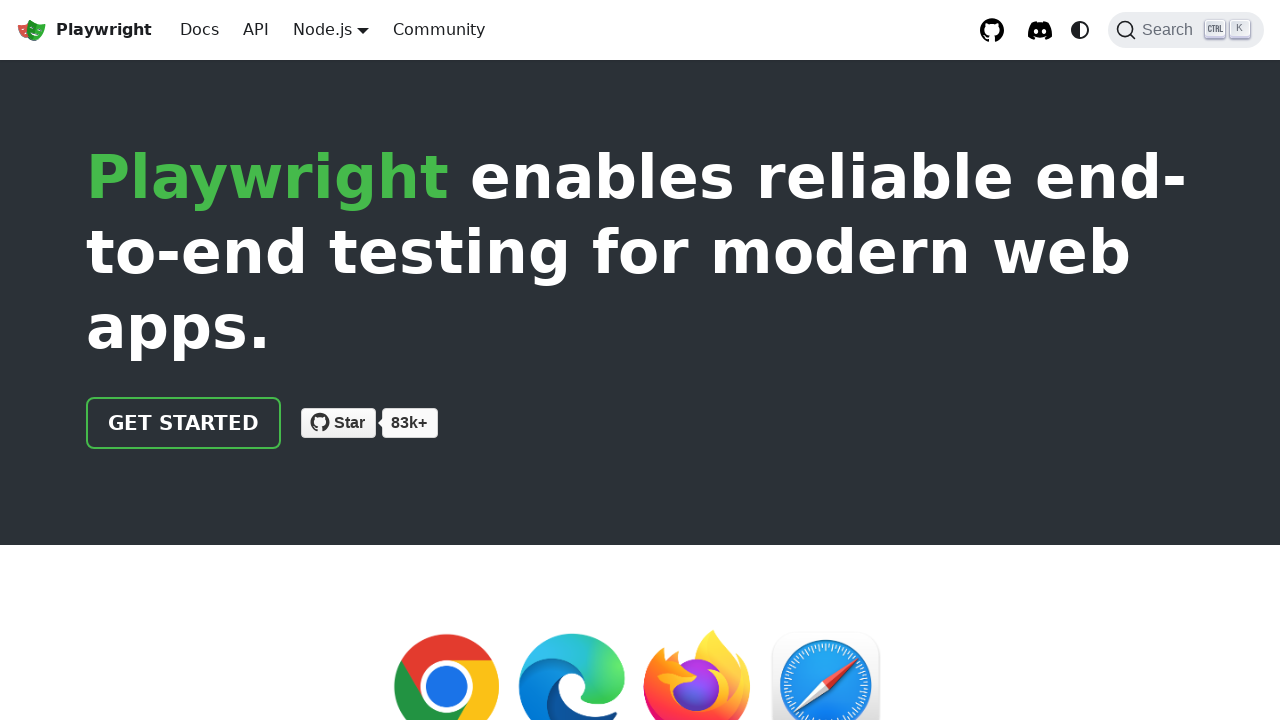

Clicked 'Get Started' link at (184, 423) on internal:role=link[name="Get Started"i]
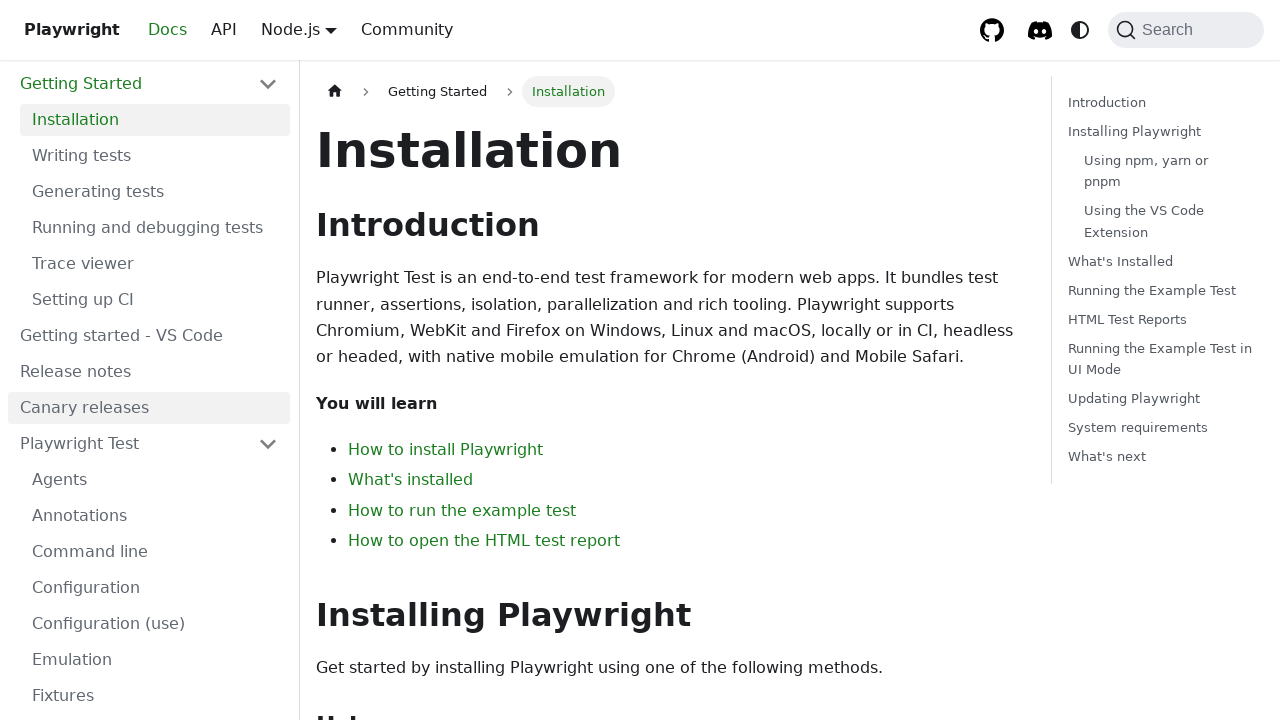

Verified navigation to intro page - URL contains 'intro'
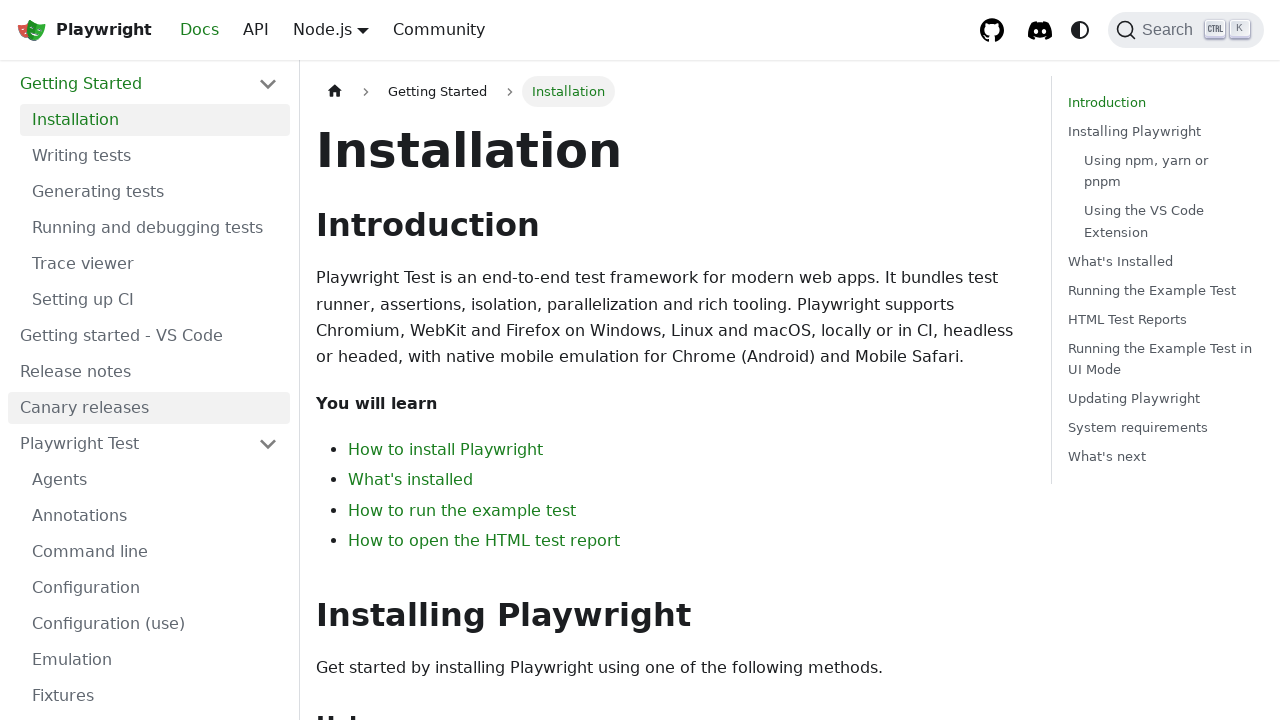

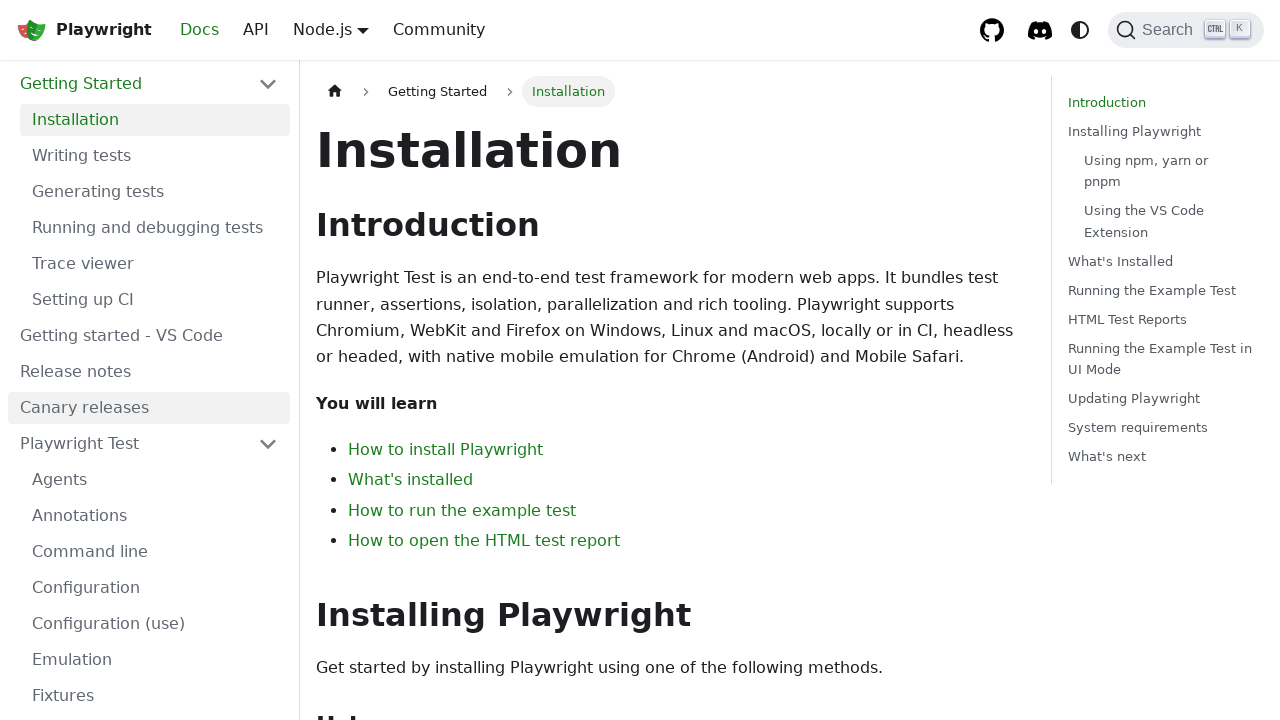